Tests adding a new customer in the XYZ Bank application by clicking Bank Manager Login, filling in customer details (first name, last name, post code), and verifying the customer appears in the customer list.

Starting URL: https://www.globalsqa.com/angularJs-protractor/BankingProject/#/login

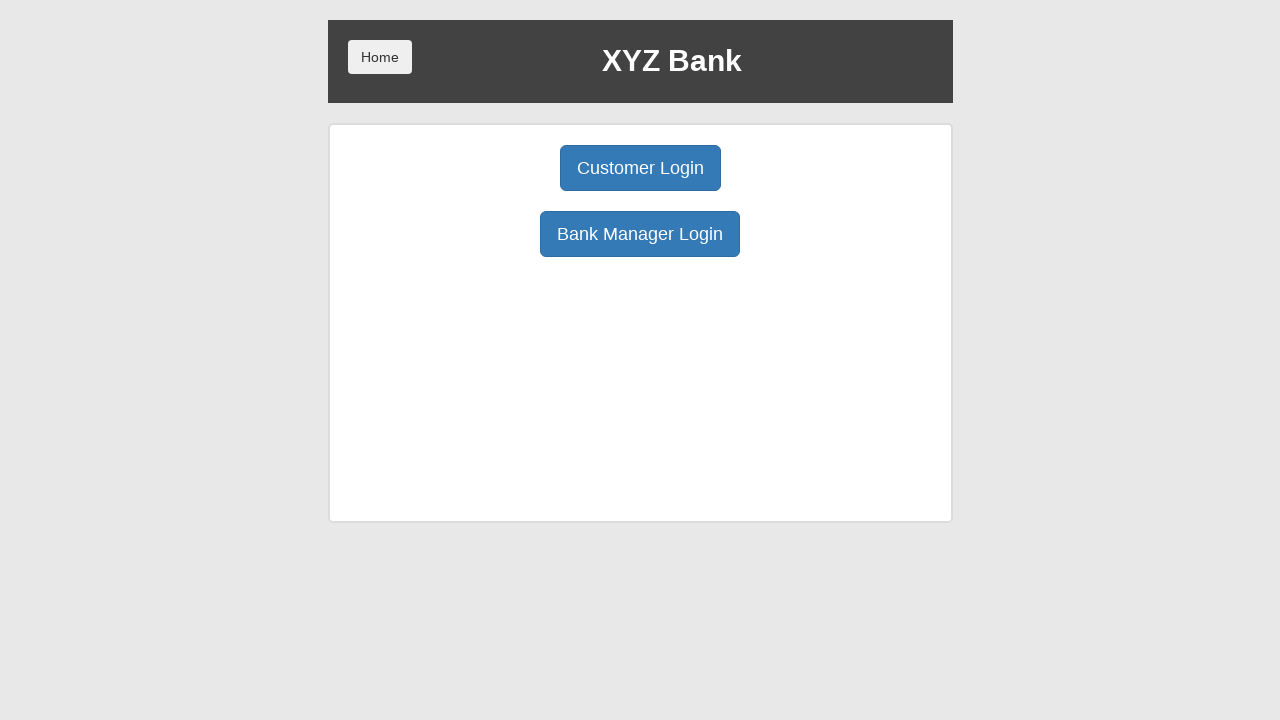

Bank Manager Login button selector found
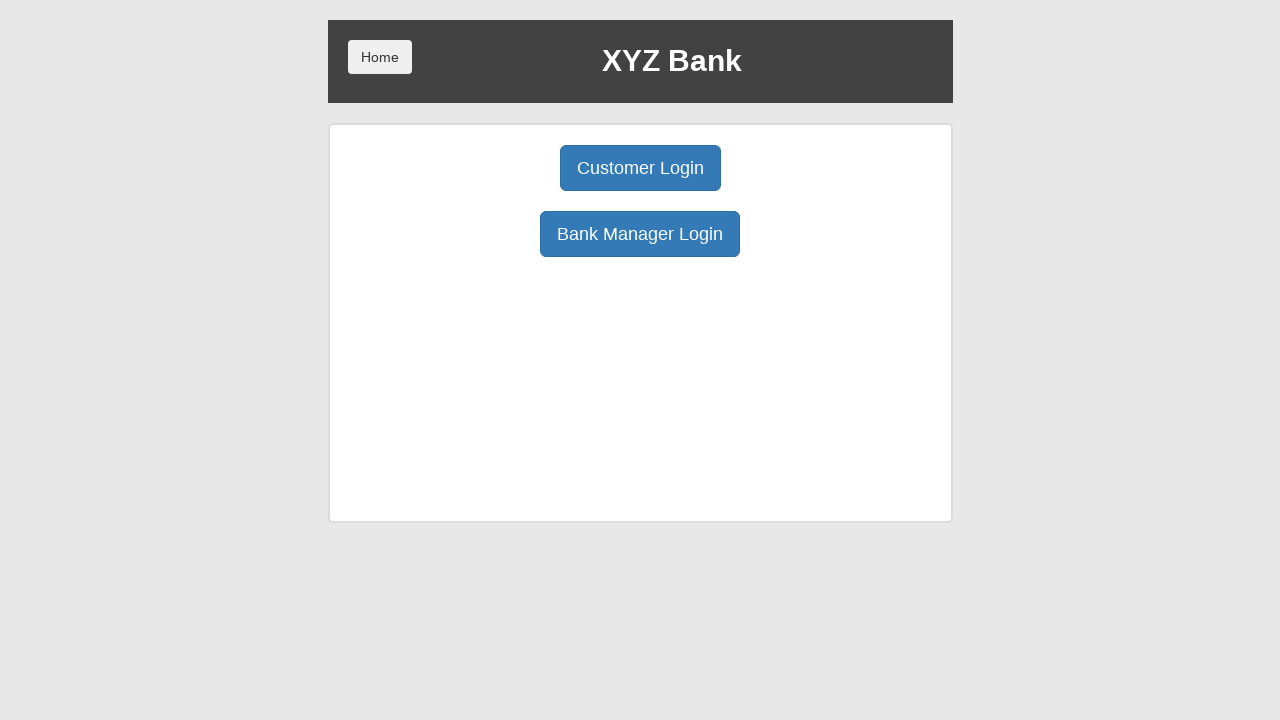

Clicked Bank Manager Login button at (640, 234) on xpath=//button[text()='Bank Manager Login']
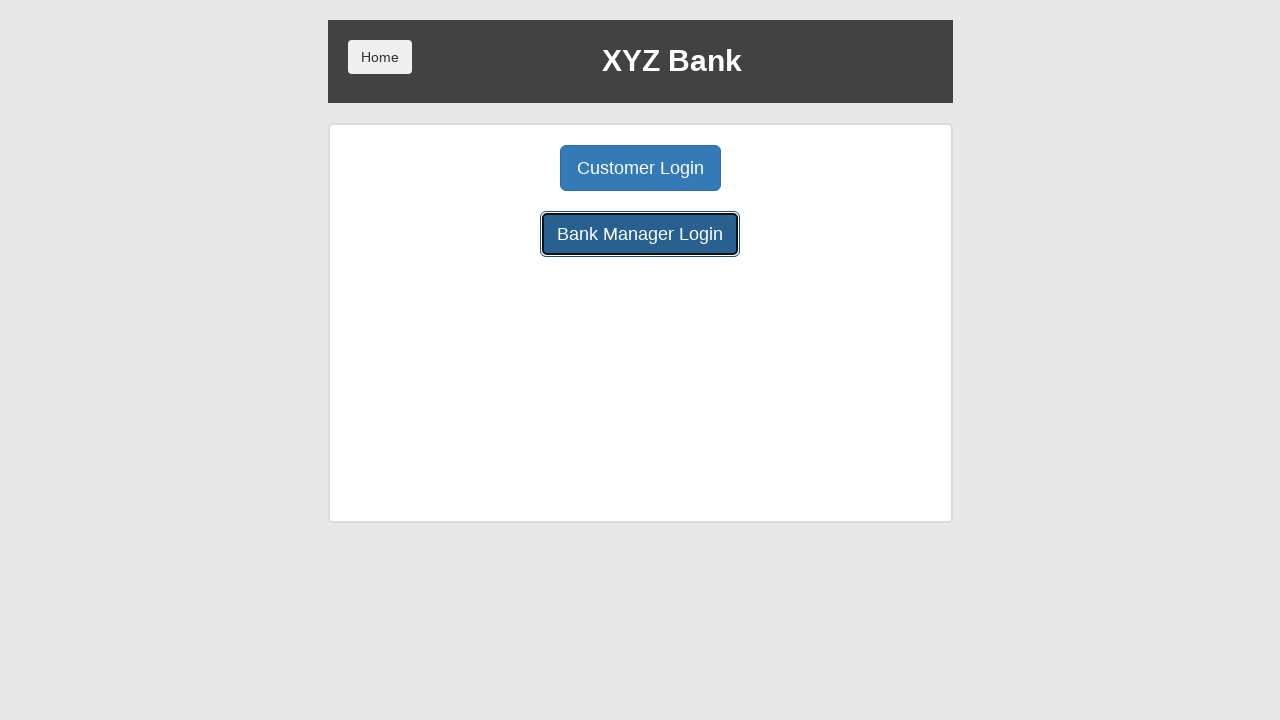

Add Customer tab selector found
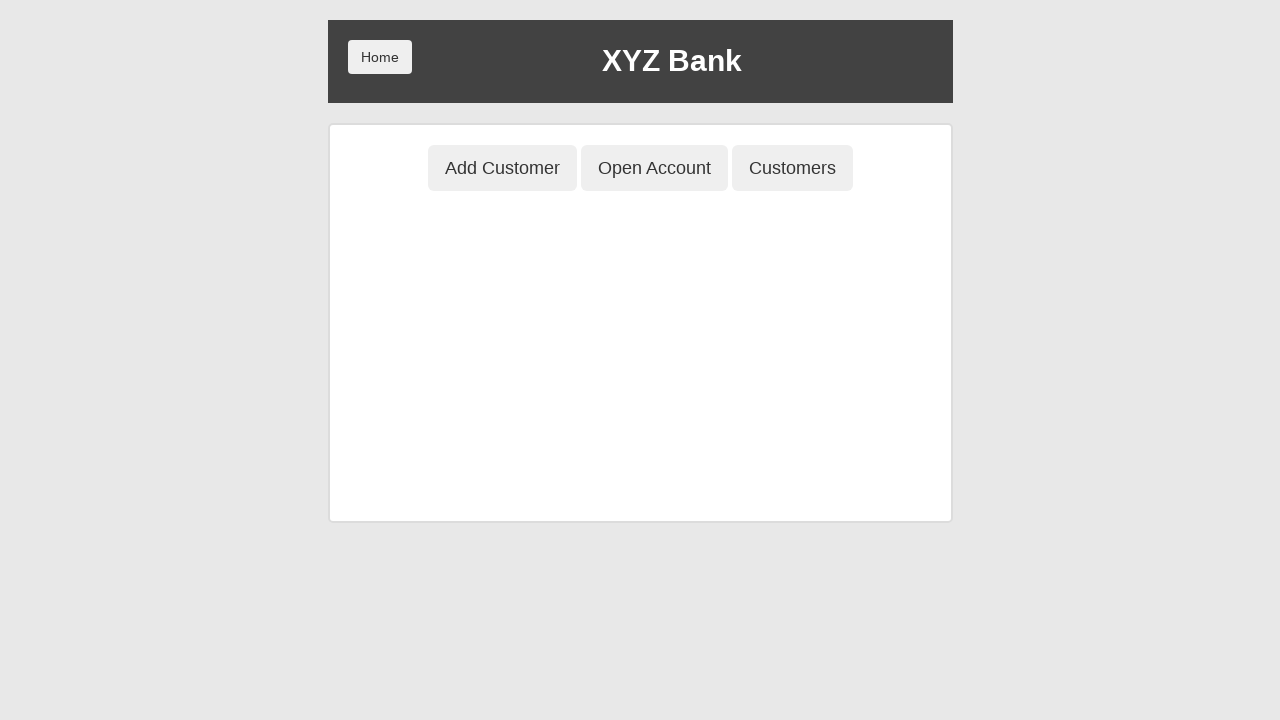

Clicked Add Customer tab at (502, 168) on xpath=//button[contains(@ng-click,'add')]
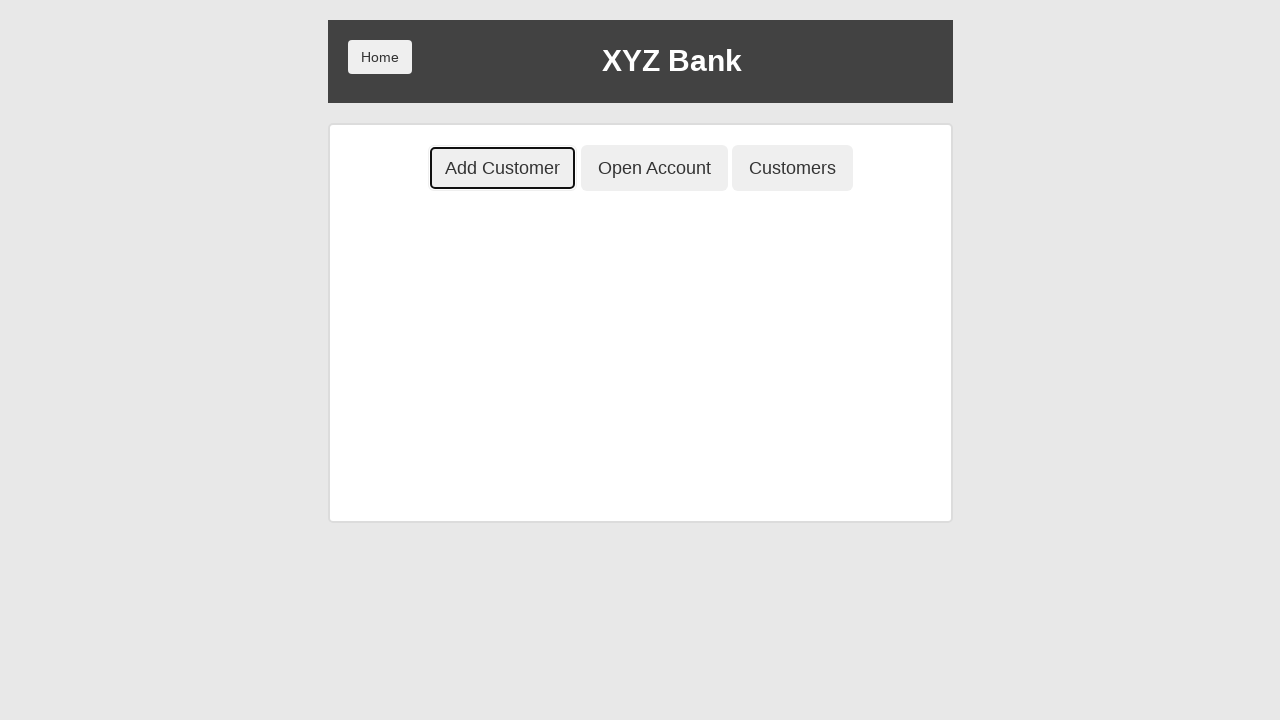

First Name input field selector found
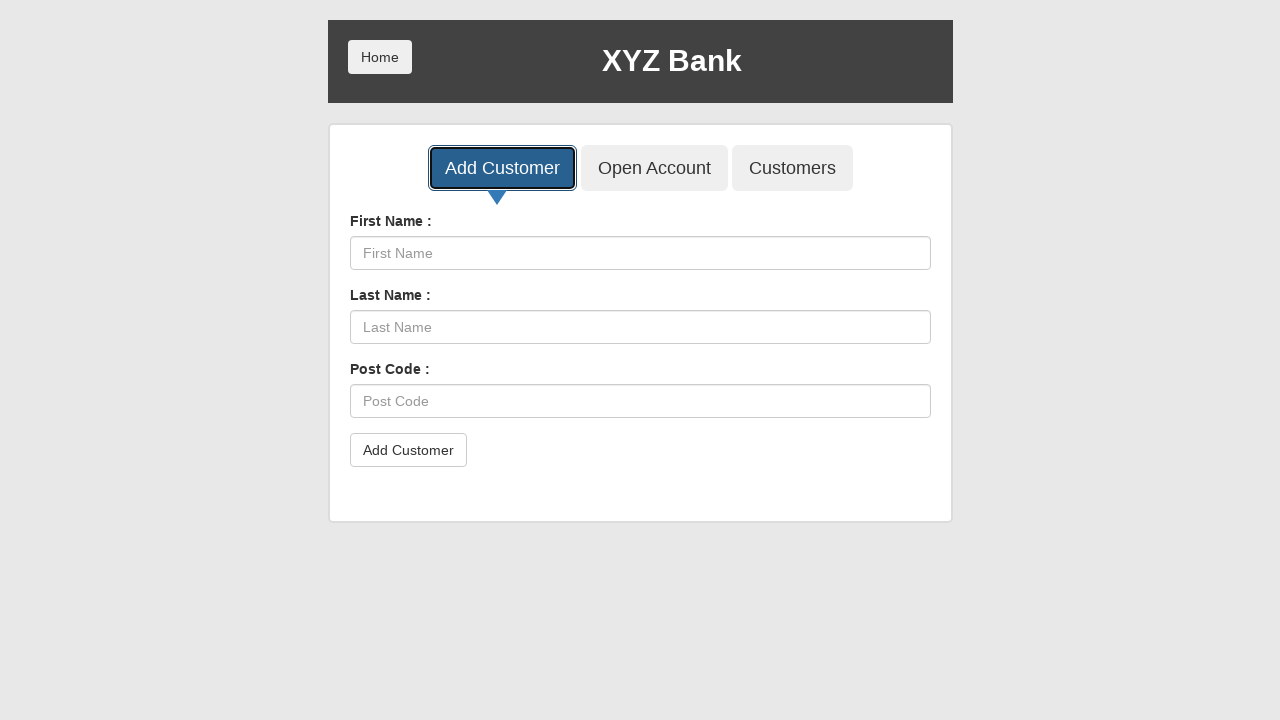

Filled First Name field with 'Sirius' on //input[contains(@placeholder,'First Name')]
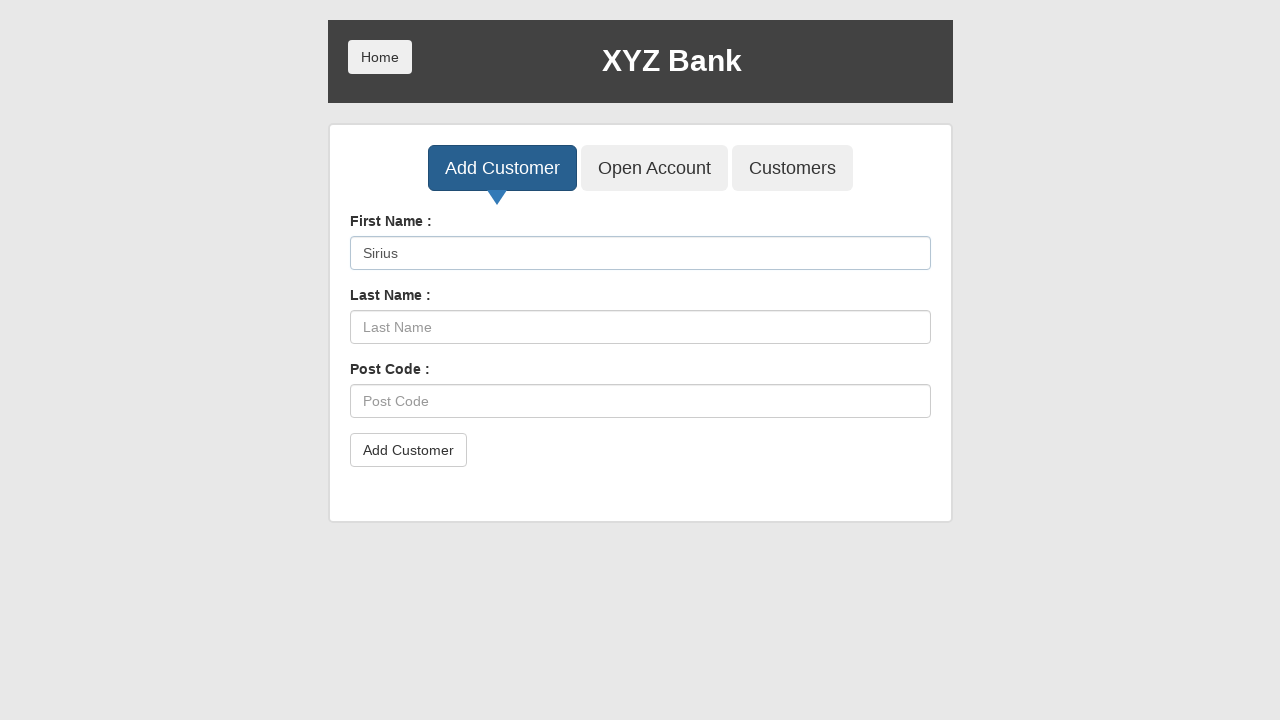

Filled Last Name field with 'Black' on //input[contains(@placeholder,'Last Name')]
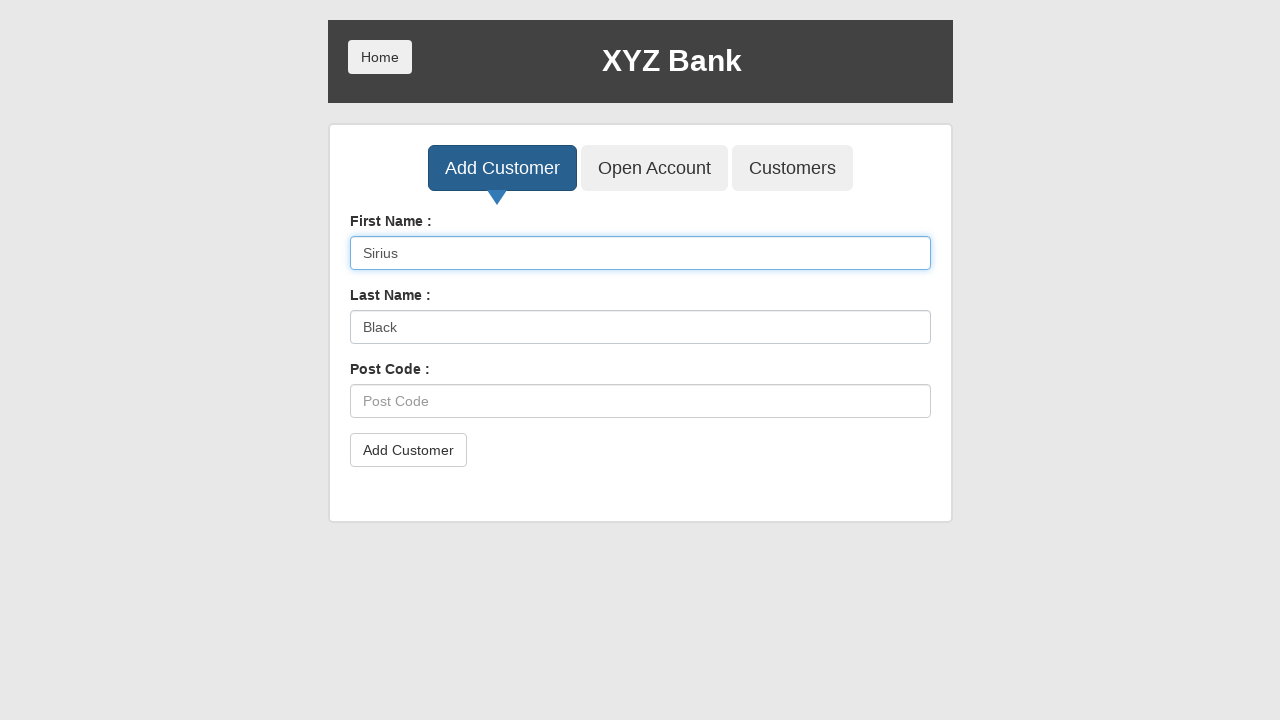

Filled Post Code field with 'E2598' on //input[contains(@placeholder,'Post Code')]
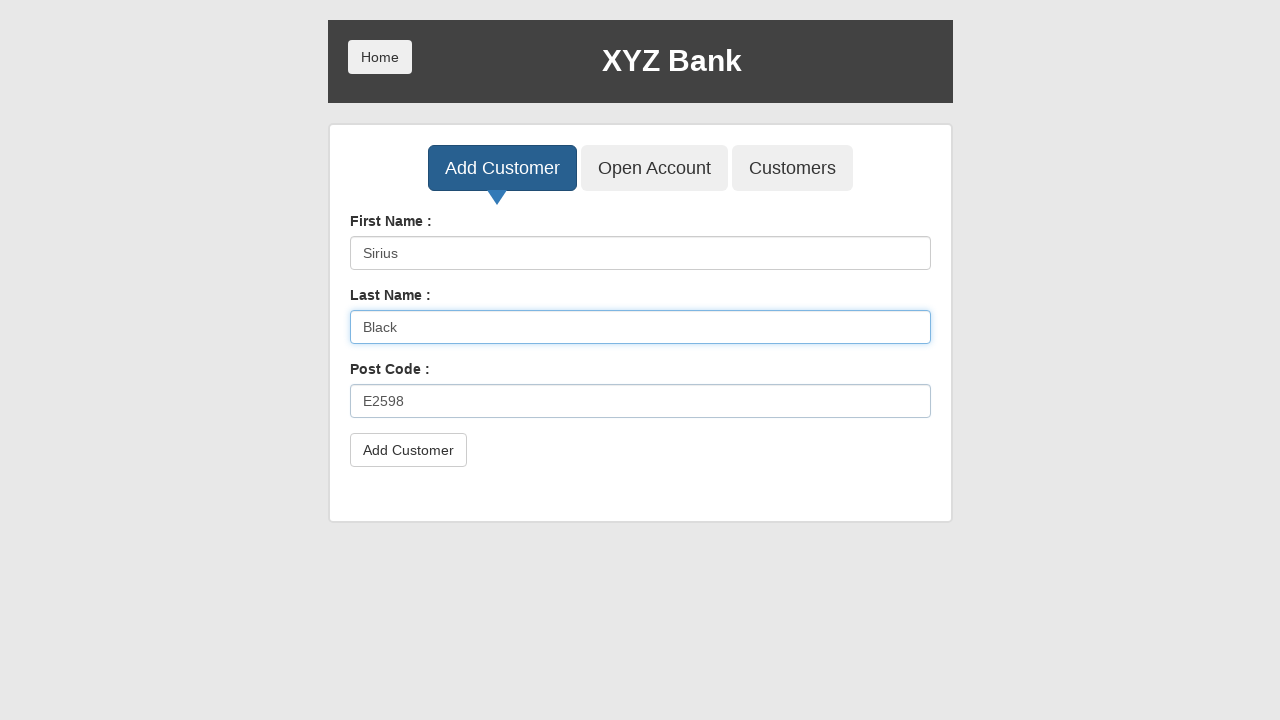

Clicked Add Customer button to submit at (408, 450) on xpath=//button[text()='Add Customer']
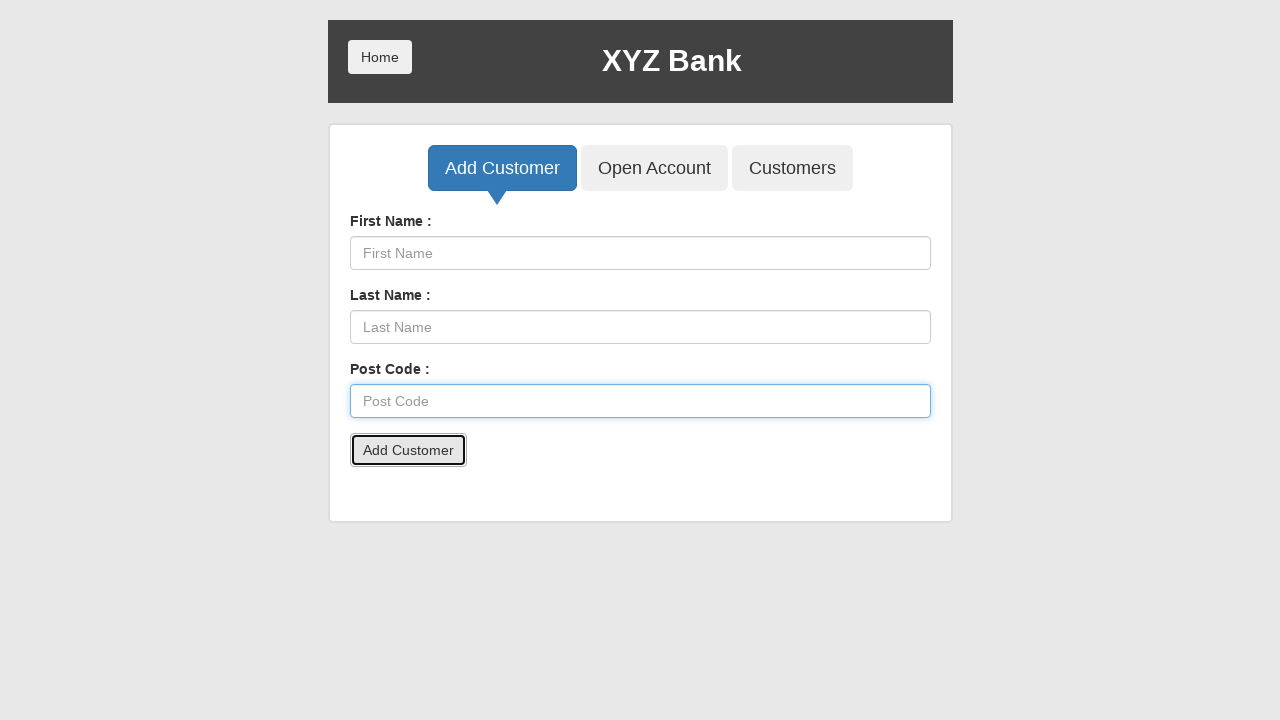

Set up dialog handler to accept alerts
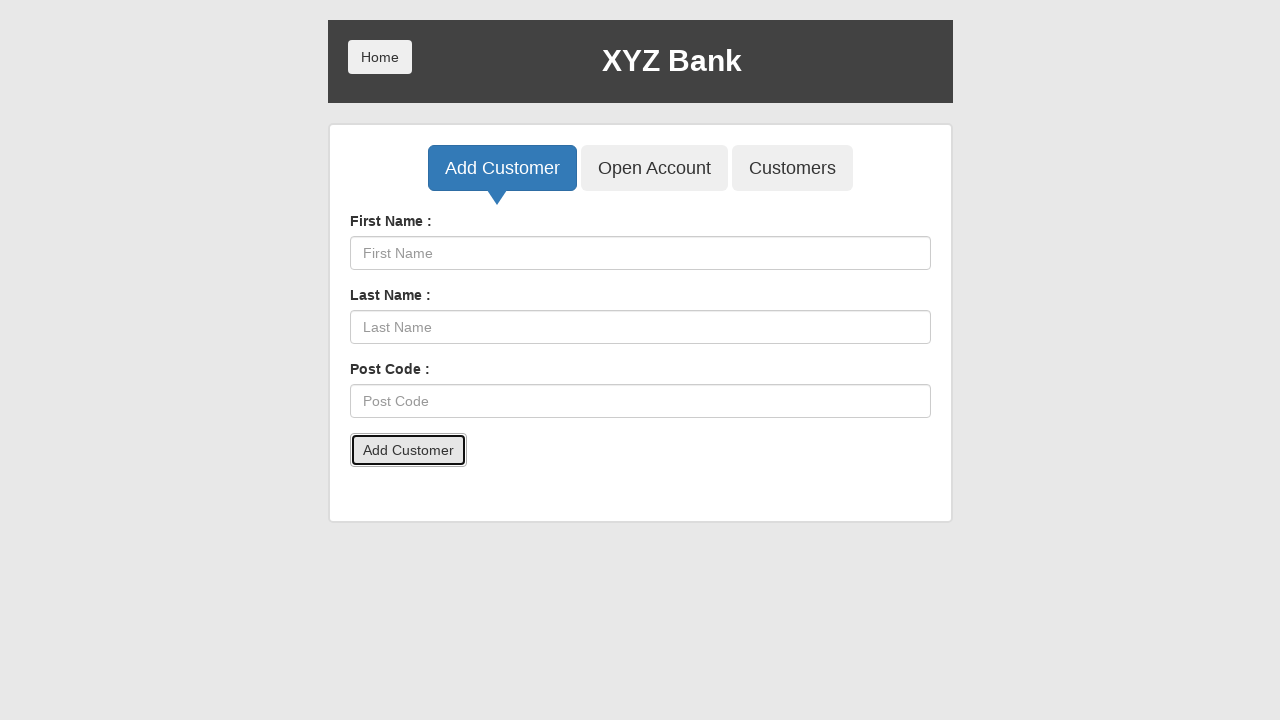

Waited 500ms for alert to process
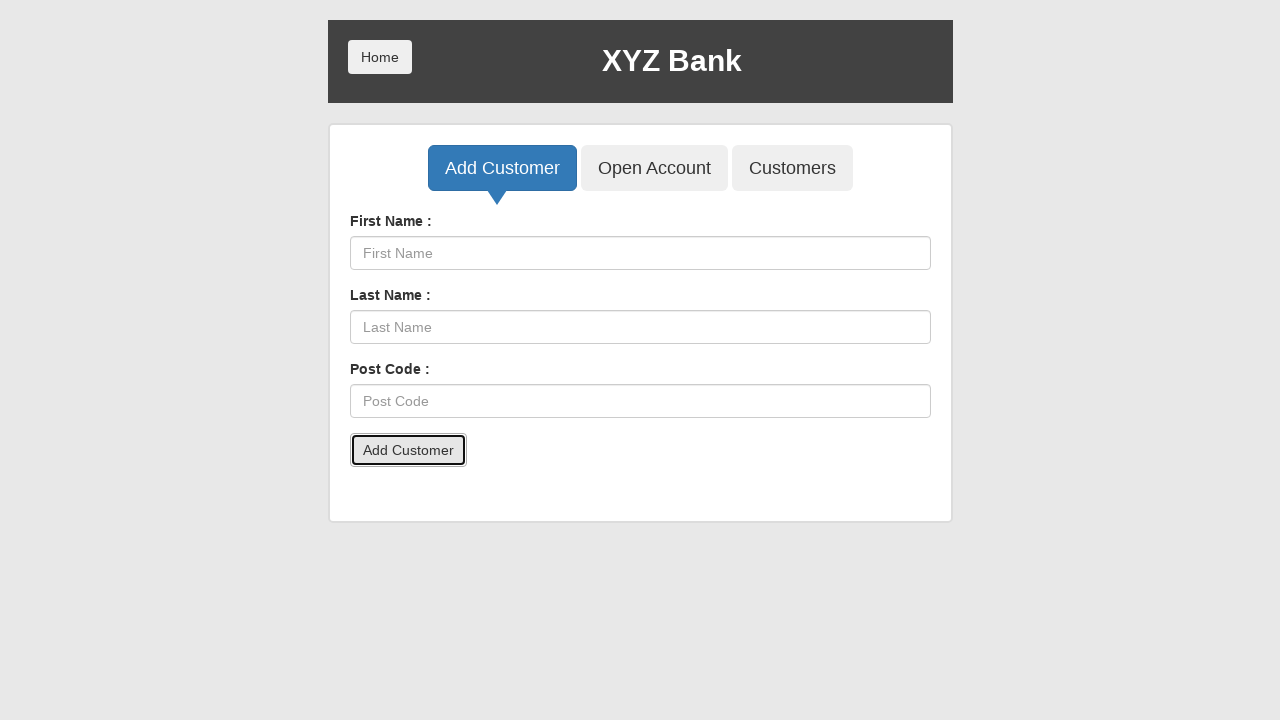

Clicked Customers tab to view customer list at (792, 168) on xpath=//button[contains(@ng-click,'show')]
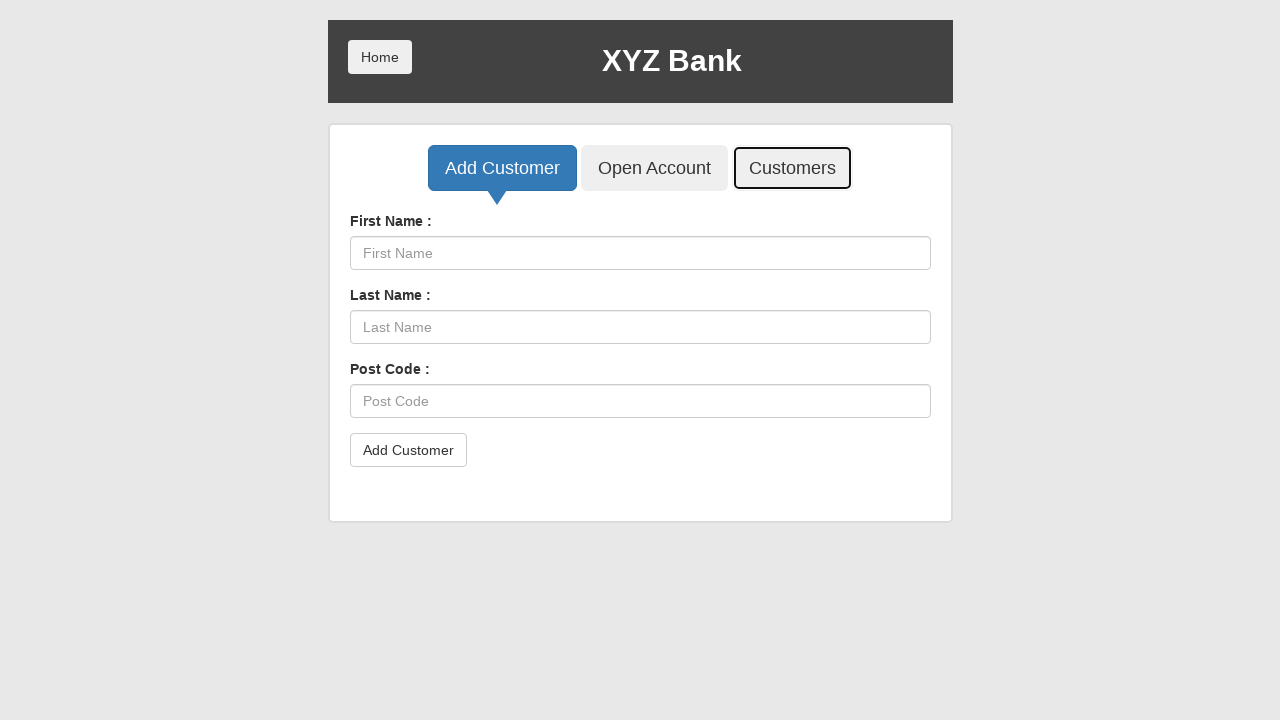

Verified customer with post code 'E2598' appears in customer list
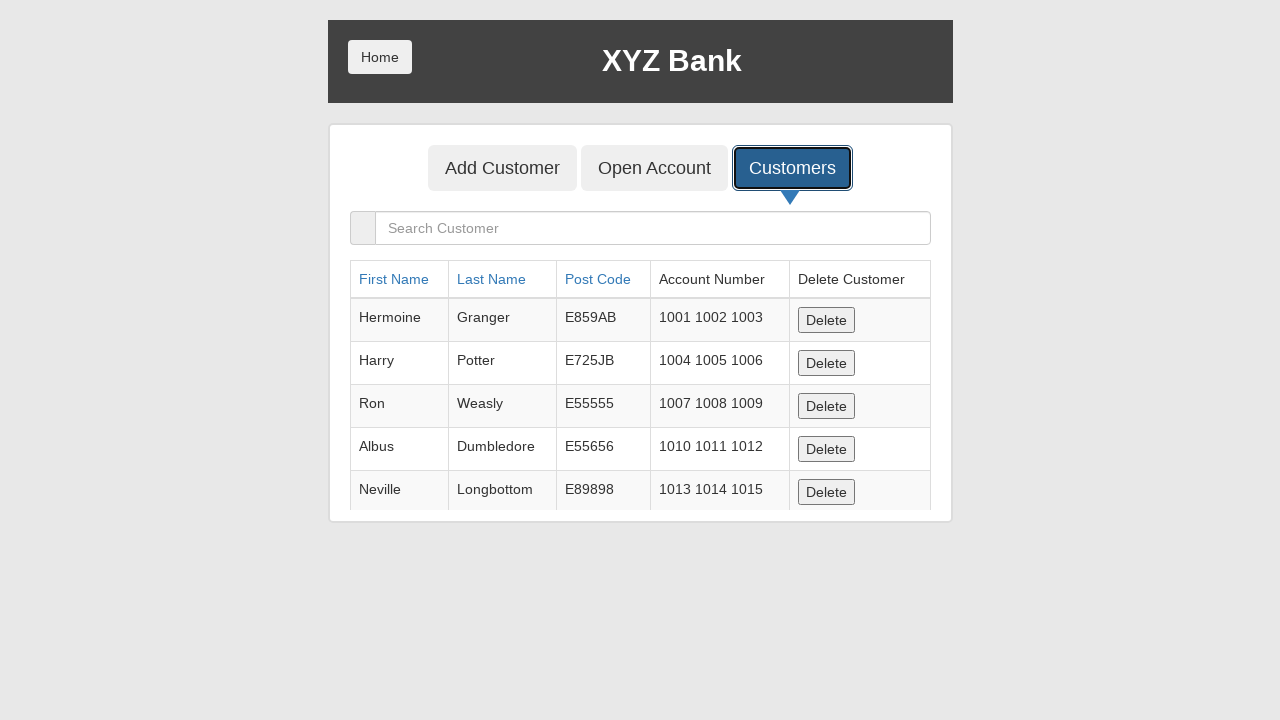

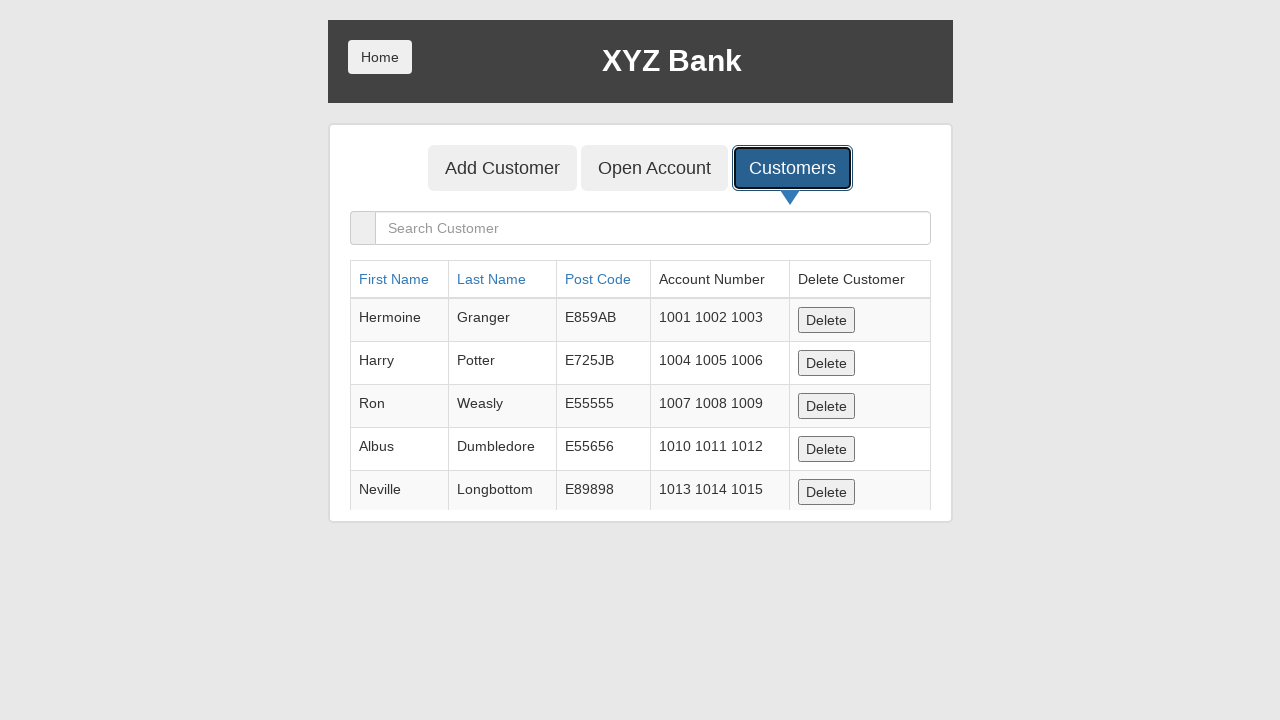